Tests auto-suggestive dropdown functionality by typing a partial country name and selecting a matching option from the suggestions list

Starting URL: https://www.rahulshettyacademy.com/AutomationPractice/

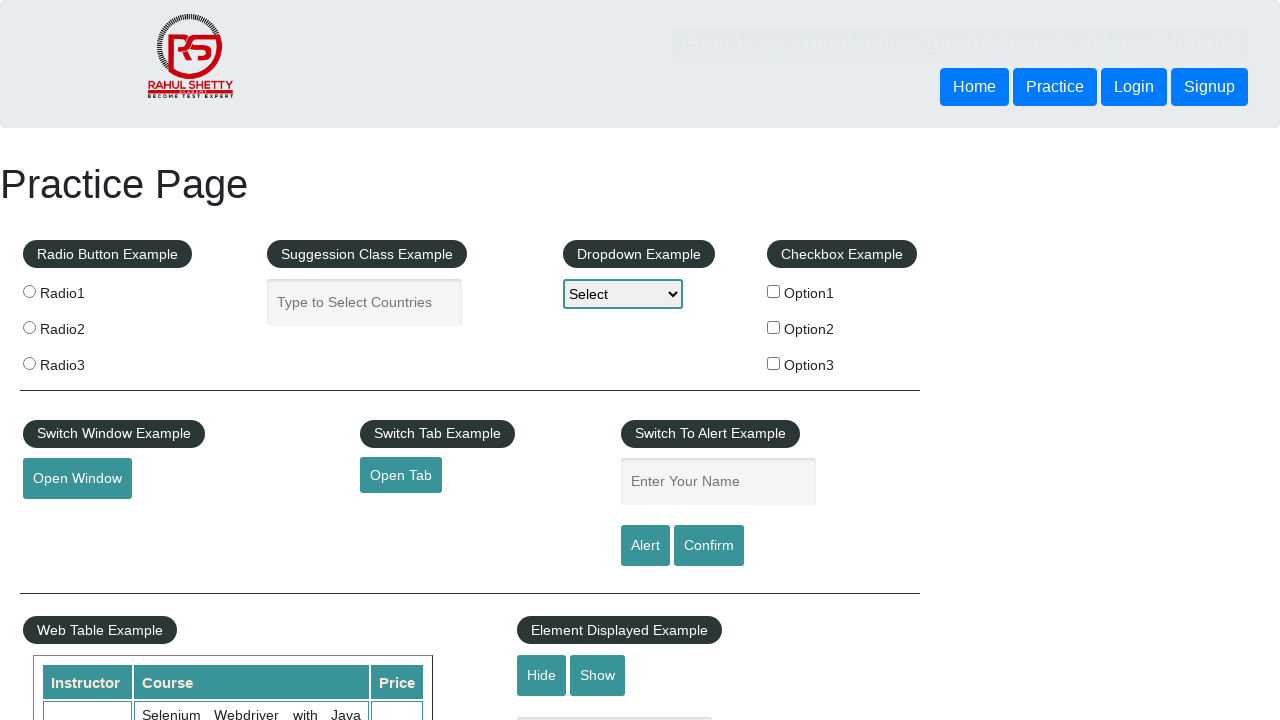

Typed 'ind' in autocomplete field to trigger suggestions on #autocomplete
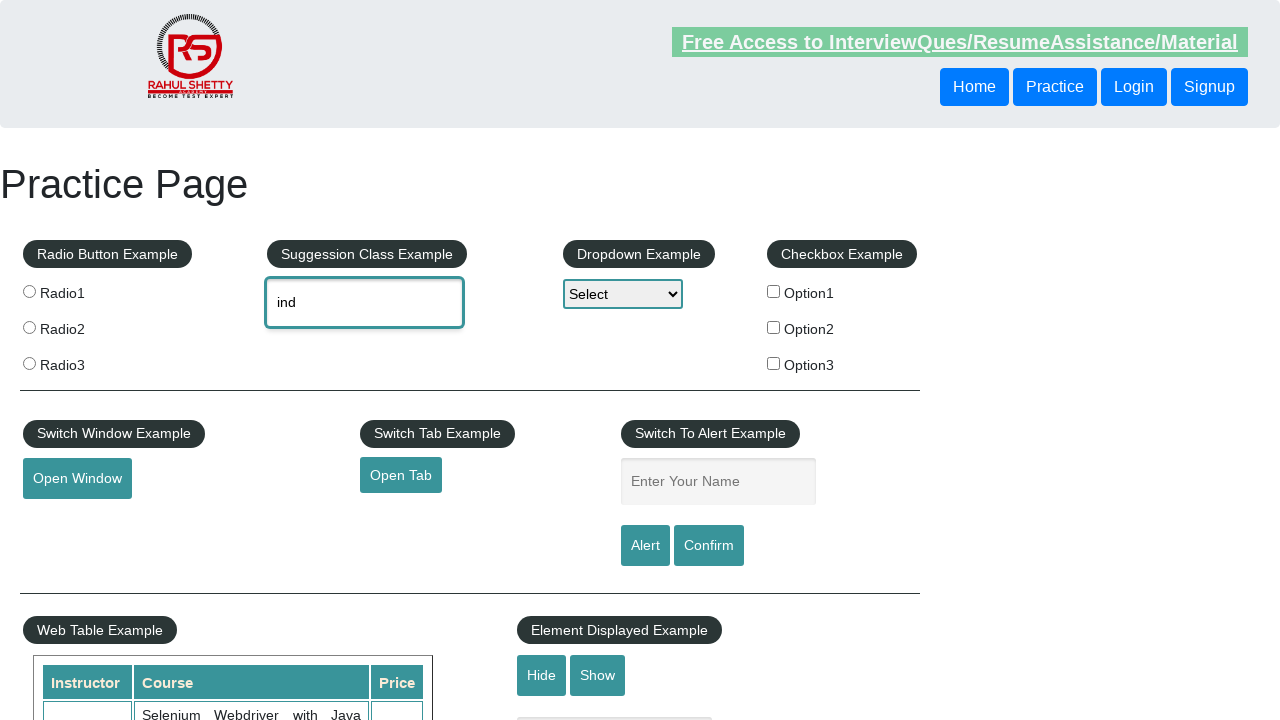

Autocomplete suggestions dropdown appeared
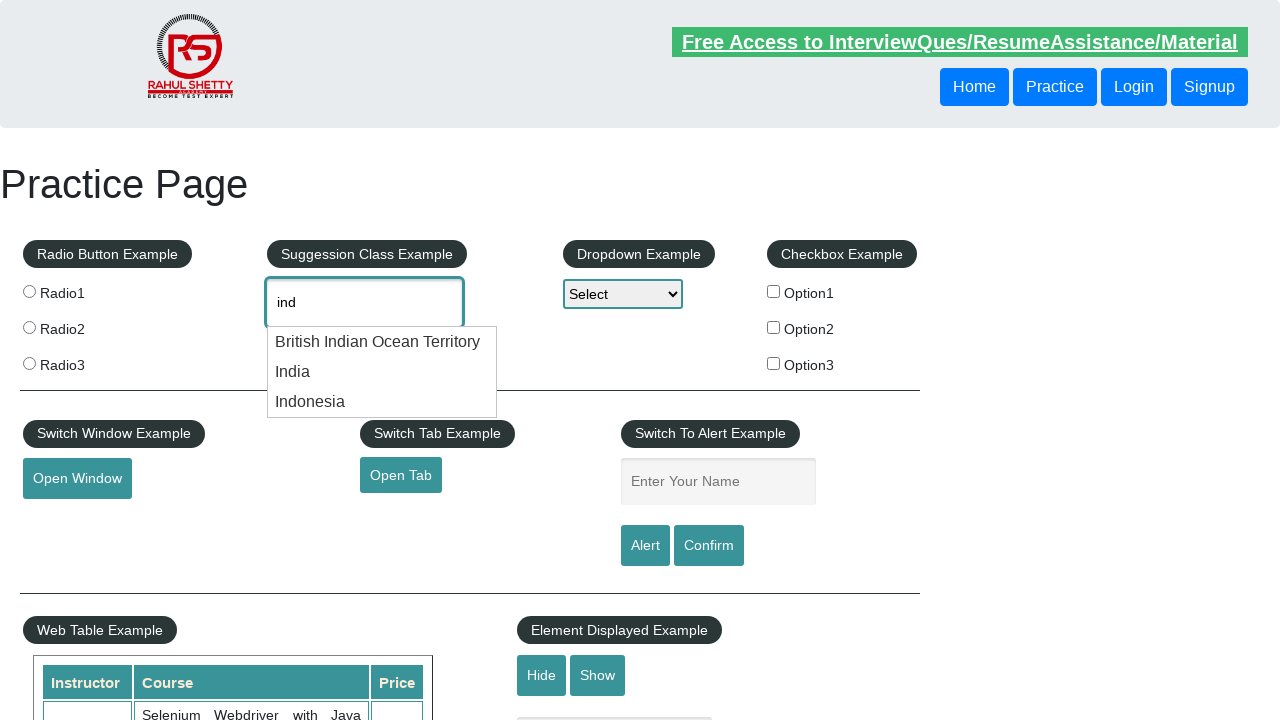

Selected 'India' from autocomplete suggestions at (382, 372) on ul#ui-id-1 li >> nth=1
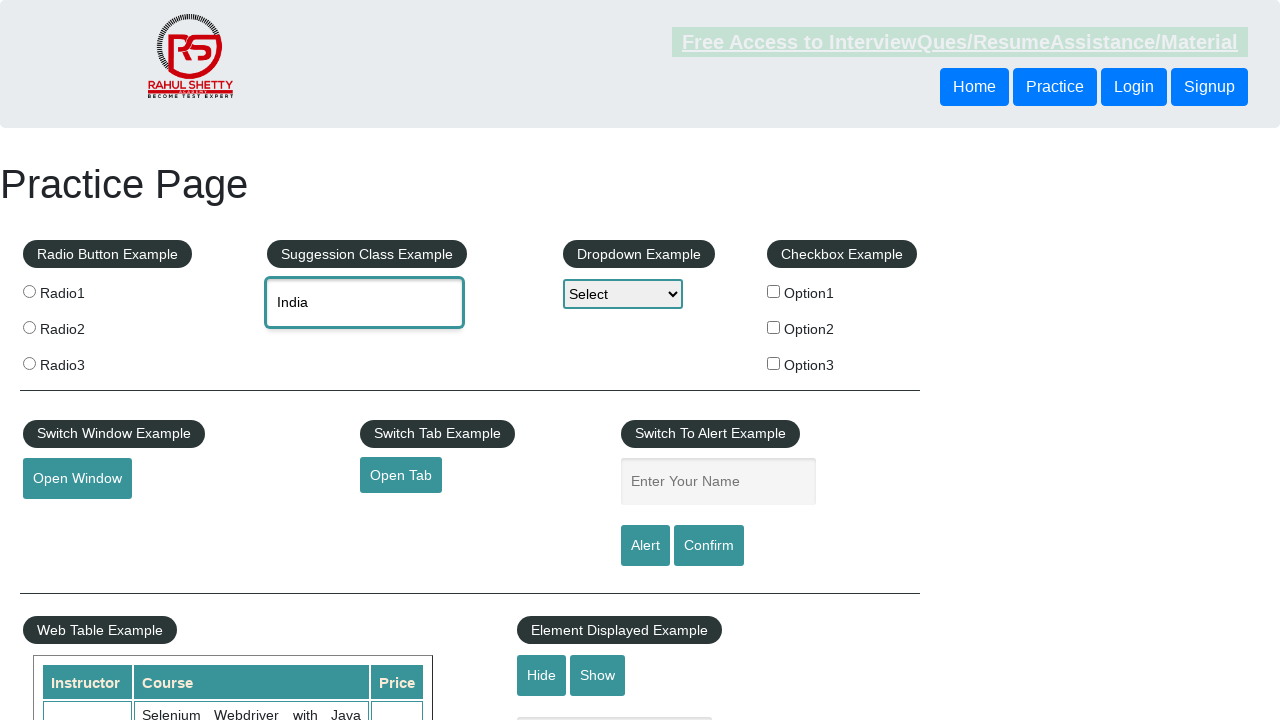

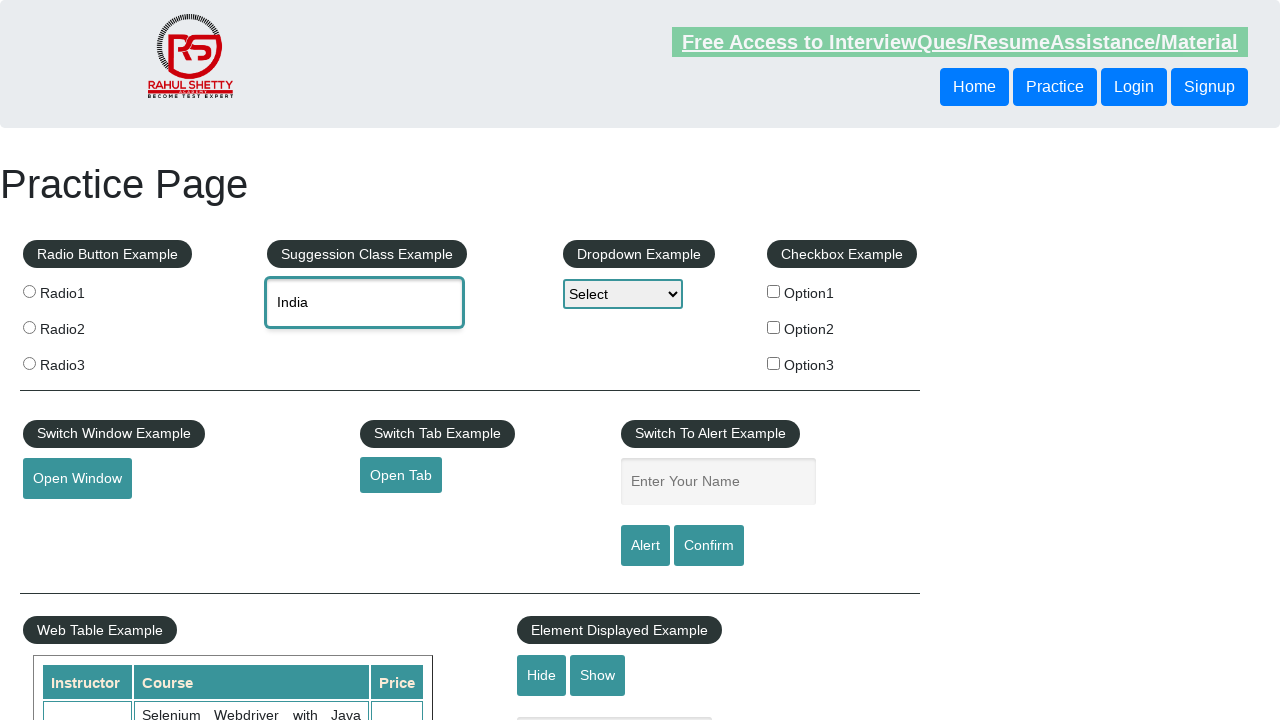